Tests JavaScript prompt alert functionality by clicking a button that triggers a prompt, entering text into the prompt dialog, and accepting it.

Starting URL: https://demoqa.com/alerts

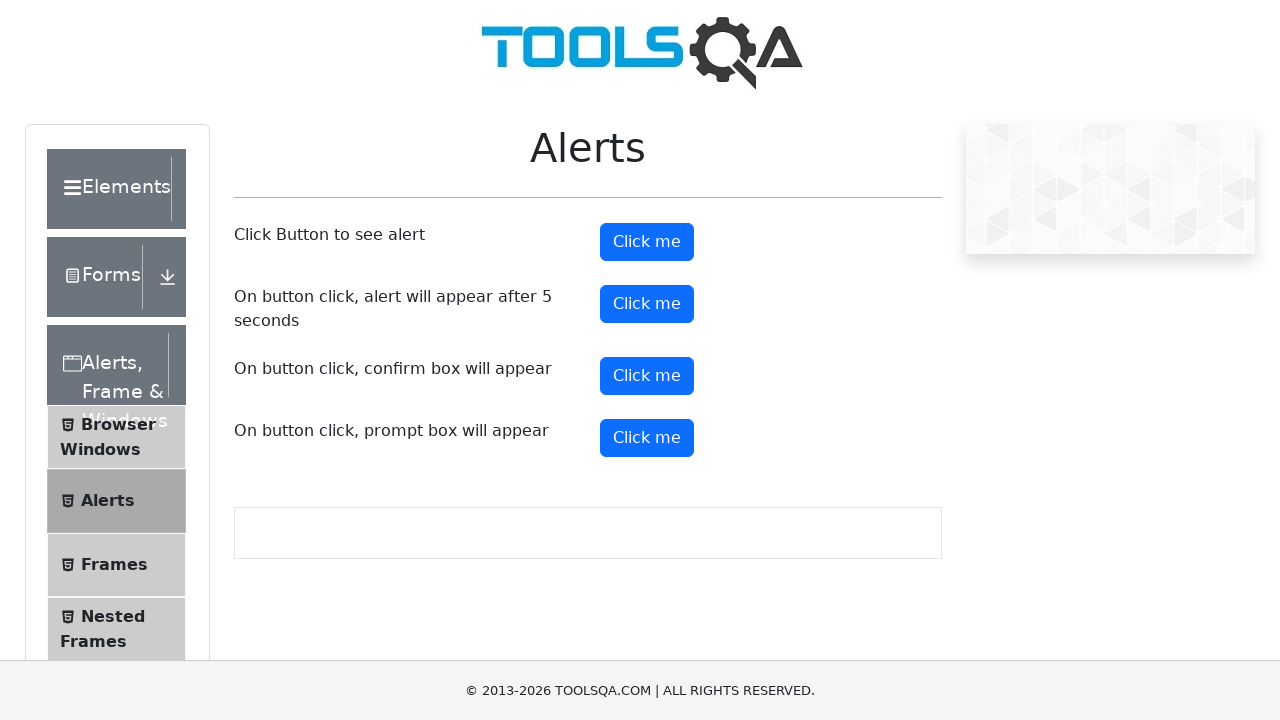

Scrolled prompt button into view
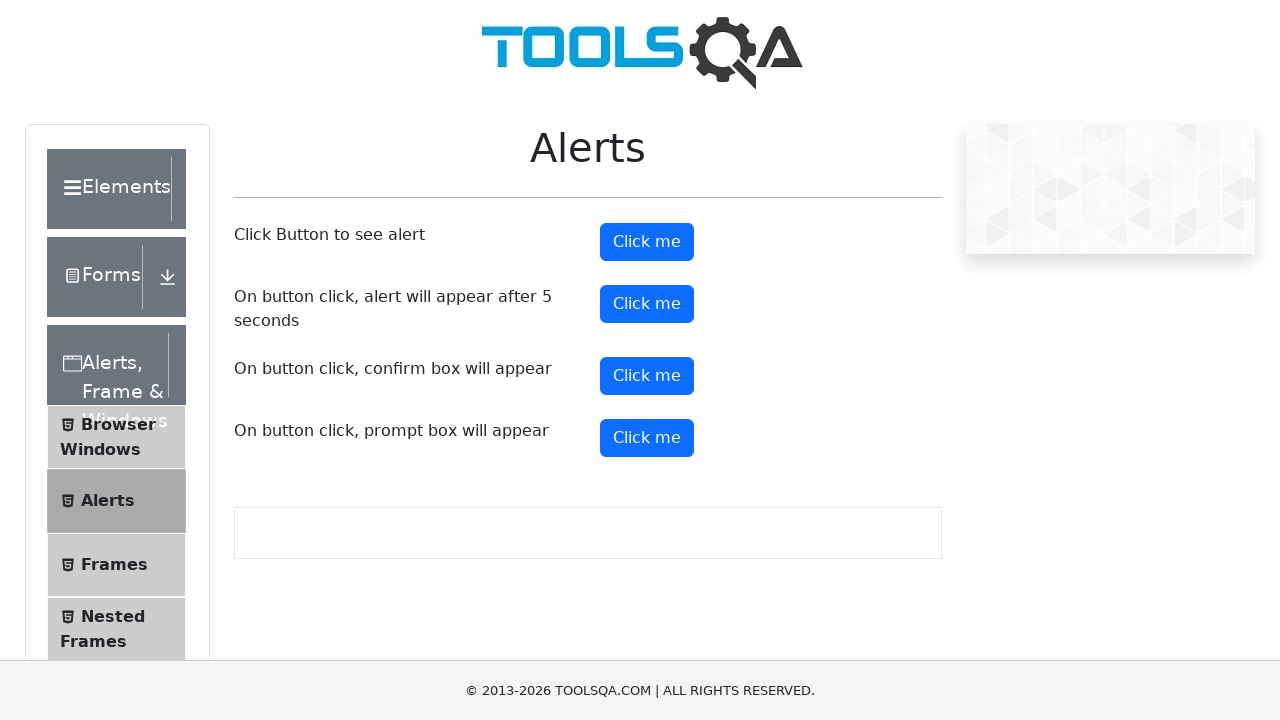

Set up dialog handler to accept prompts with text 'SaiPriya'
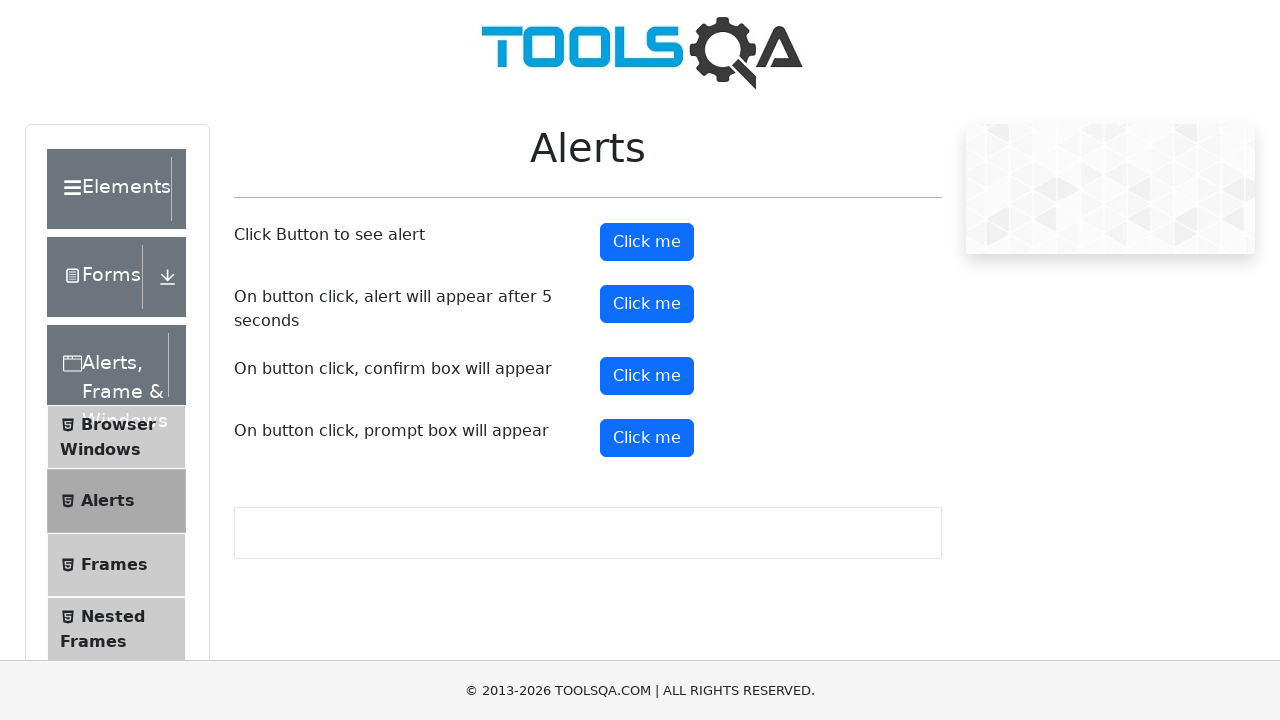

Clicked prompt button to trigger JavaScript prompt dialog at (647, 438) on #promtButton
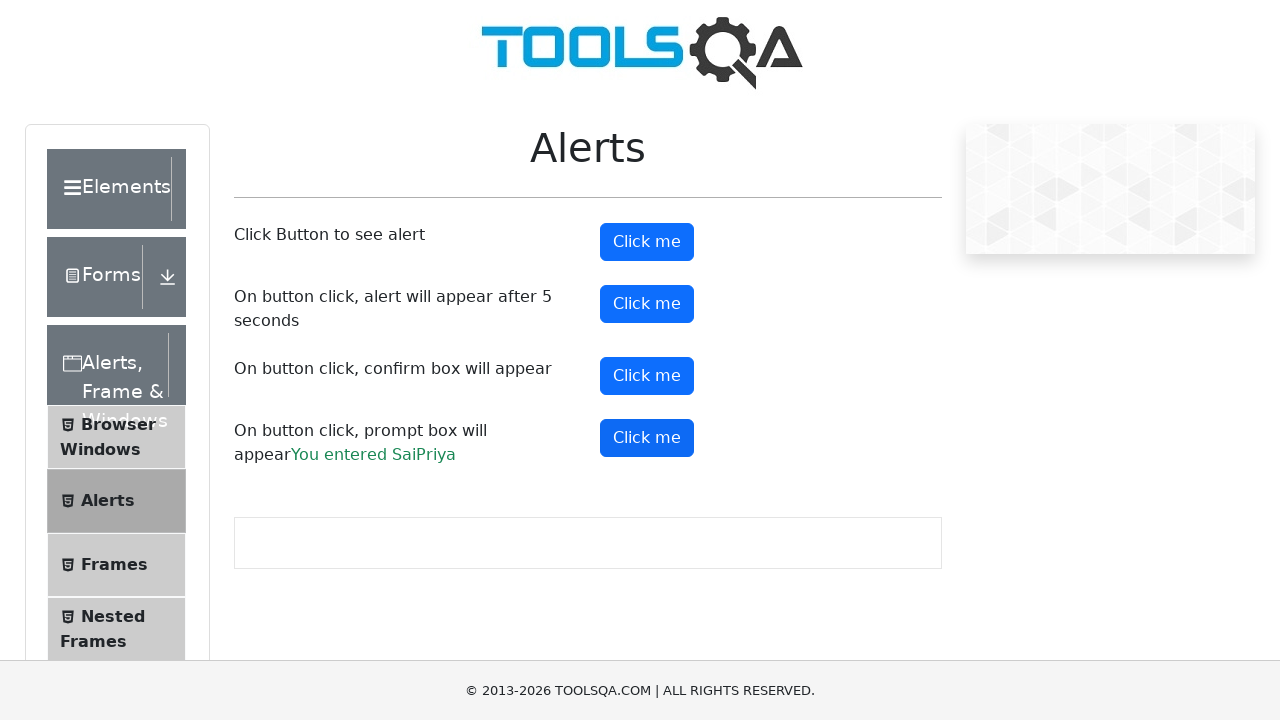

Prompt result text appeared, confirming prompt was accepted
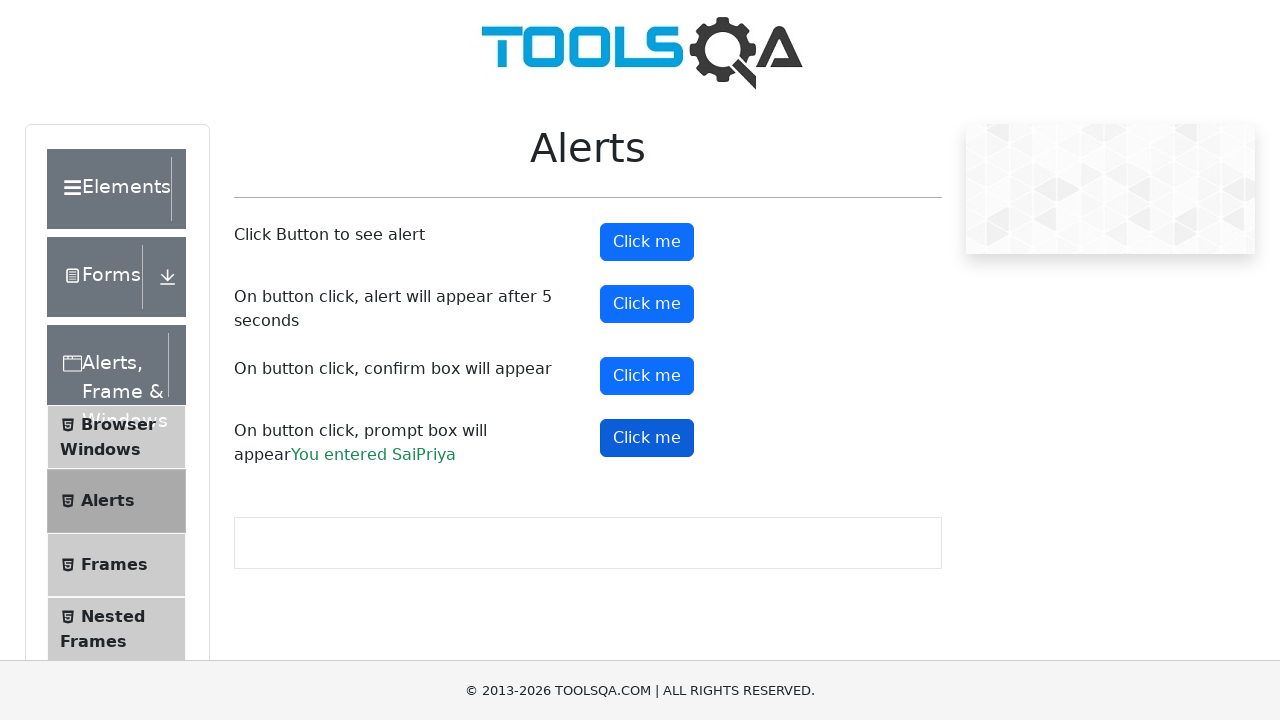

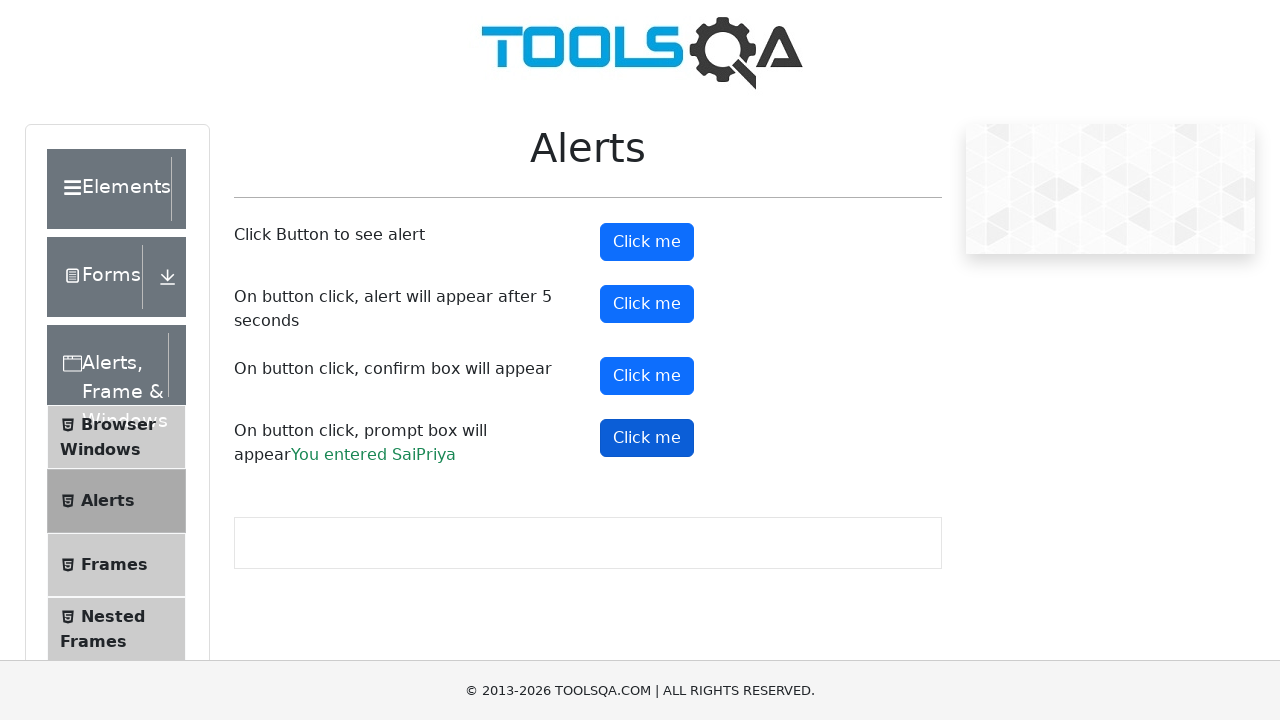